Tests window handling by switching to an iframe and clicking a button that opens a new window

Starting URL: https://www.w3schools.com/jsref/tryit.asp?filename=tryjsref_win_open

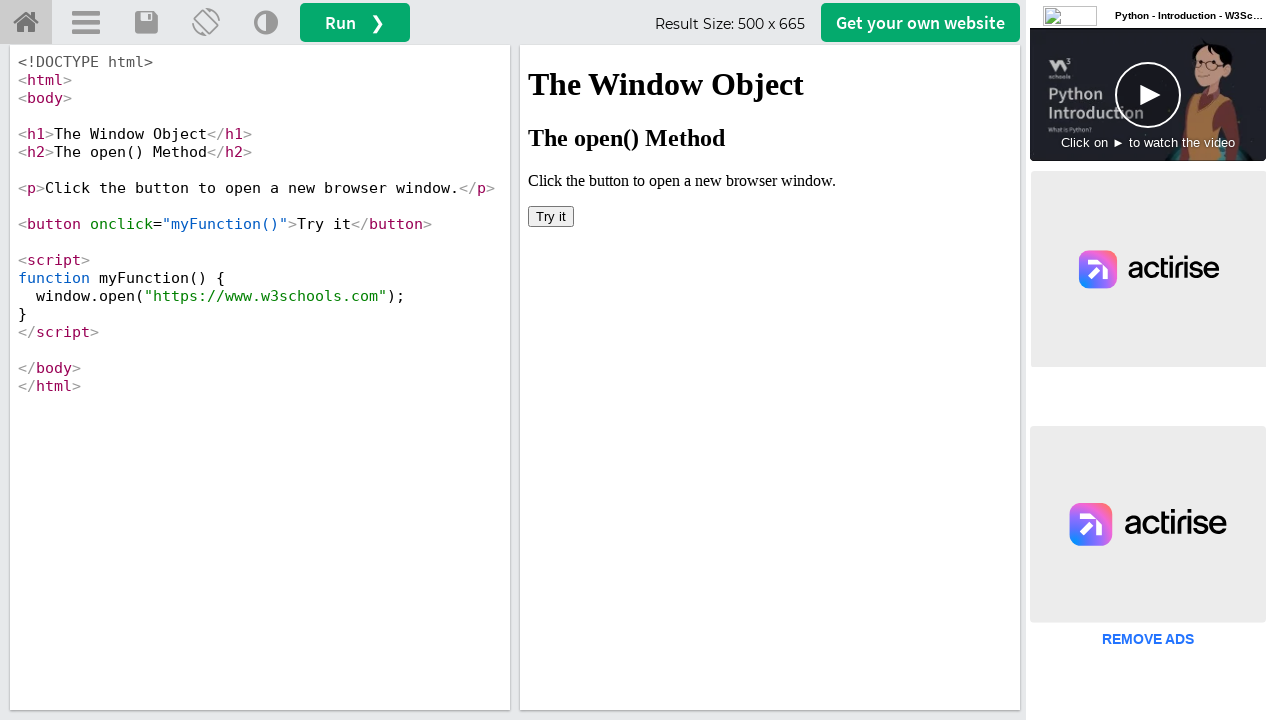

Located iframe with id 'iframeResult'
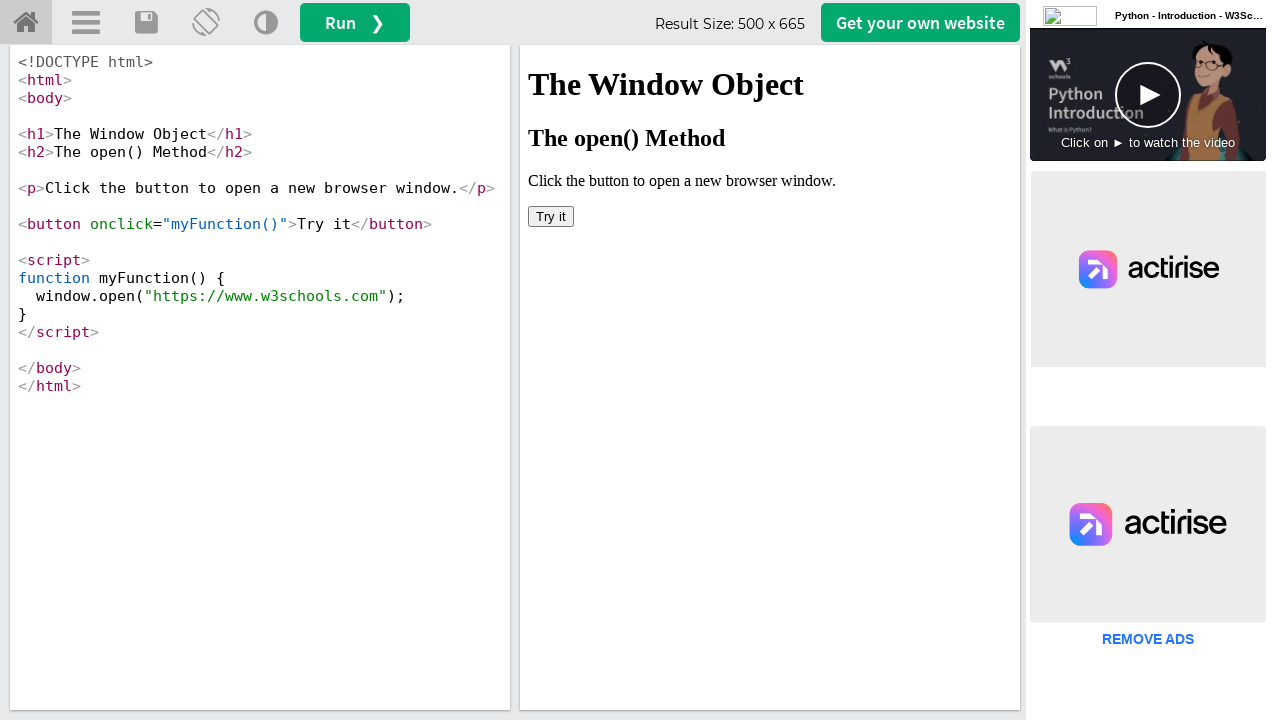

Clicked button in iframe to open new window at (551, 216) on iframe[id='iframeResult'] >> internal:control=enter-frame >> button
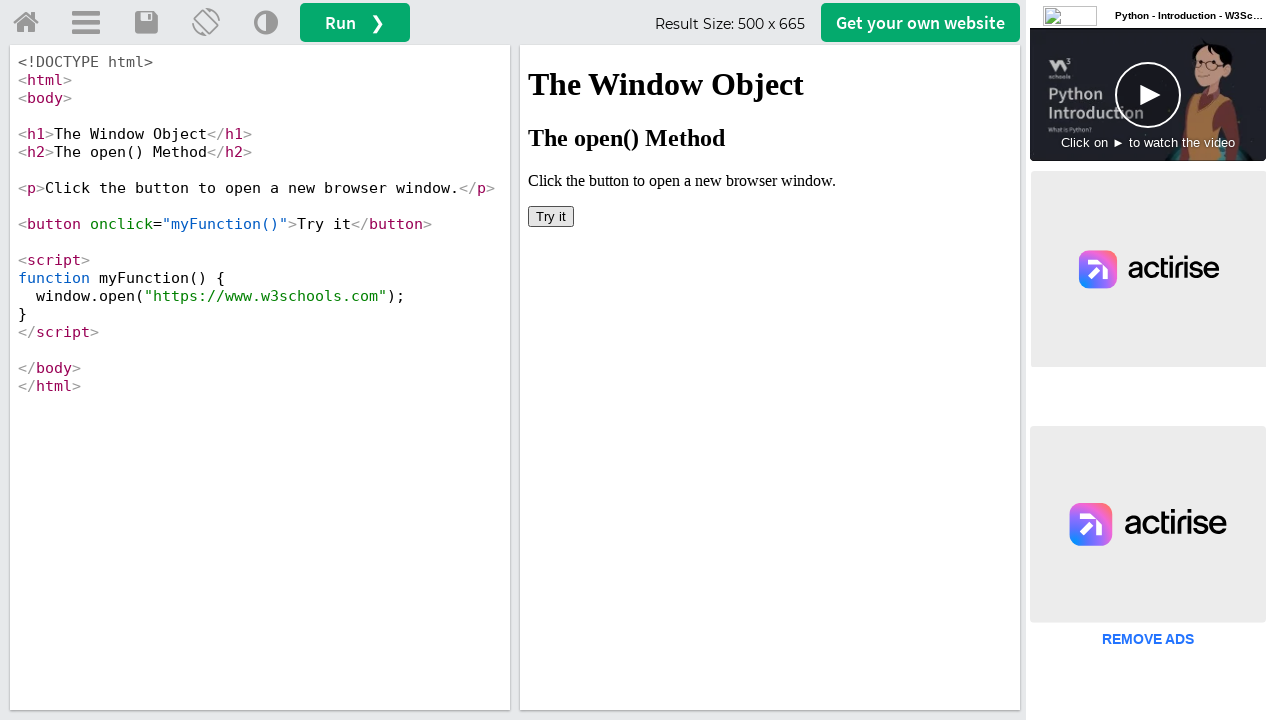

New window opened and captured
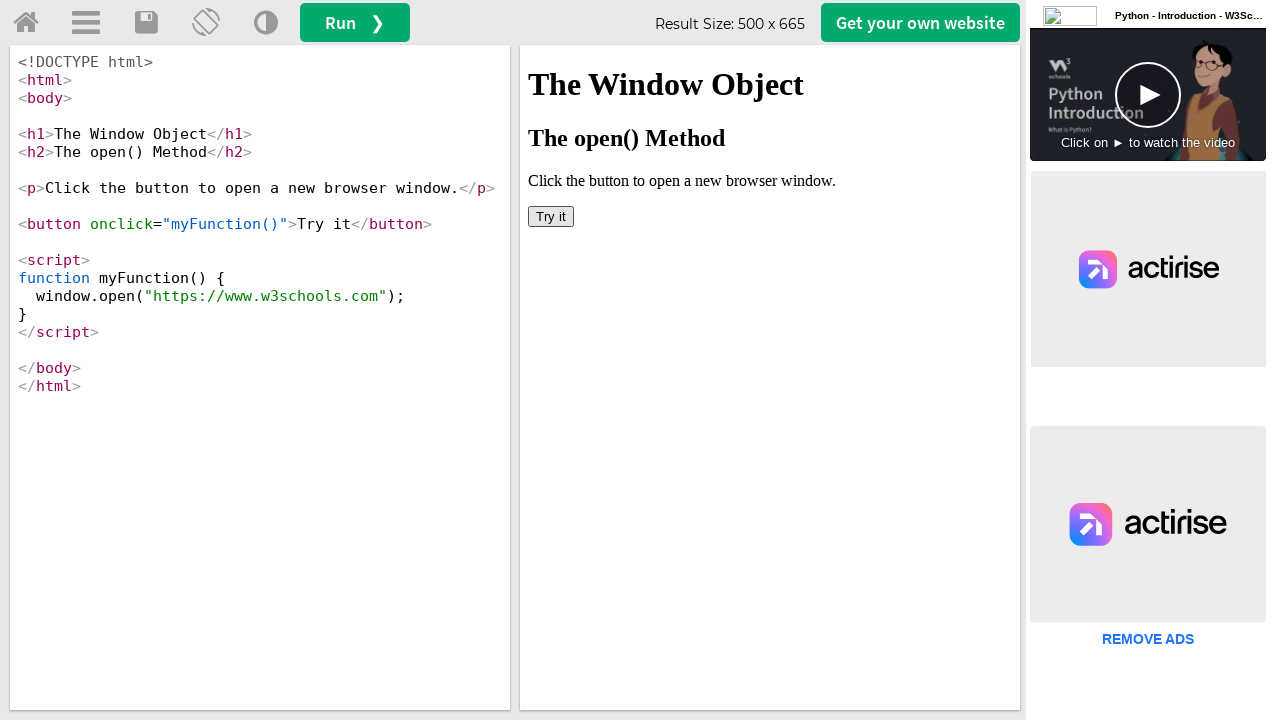

New page finished loading
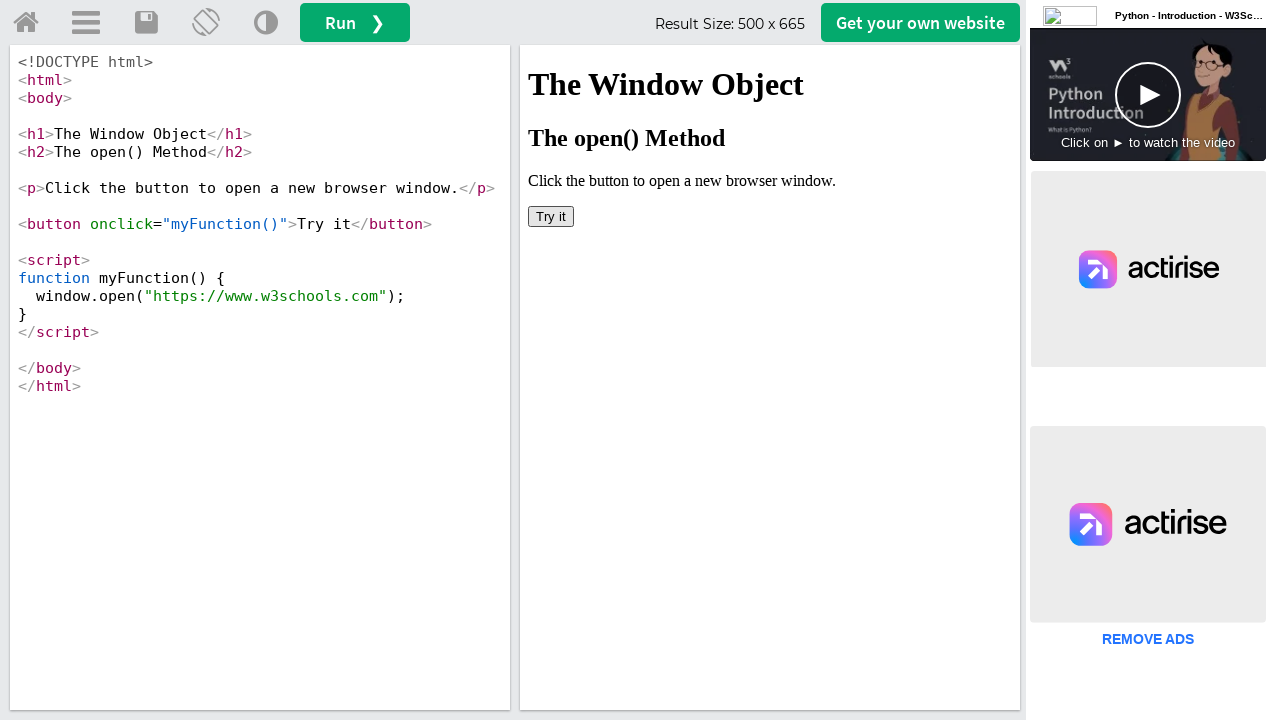

Switched focus back to original page
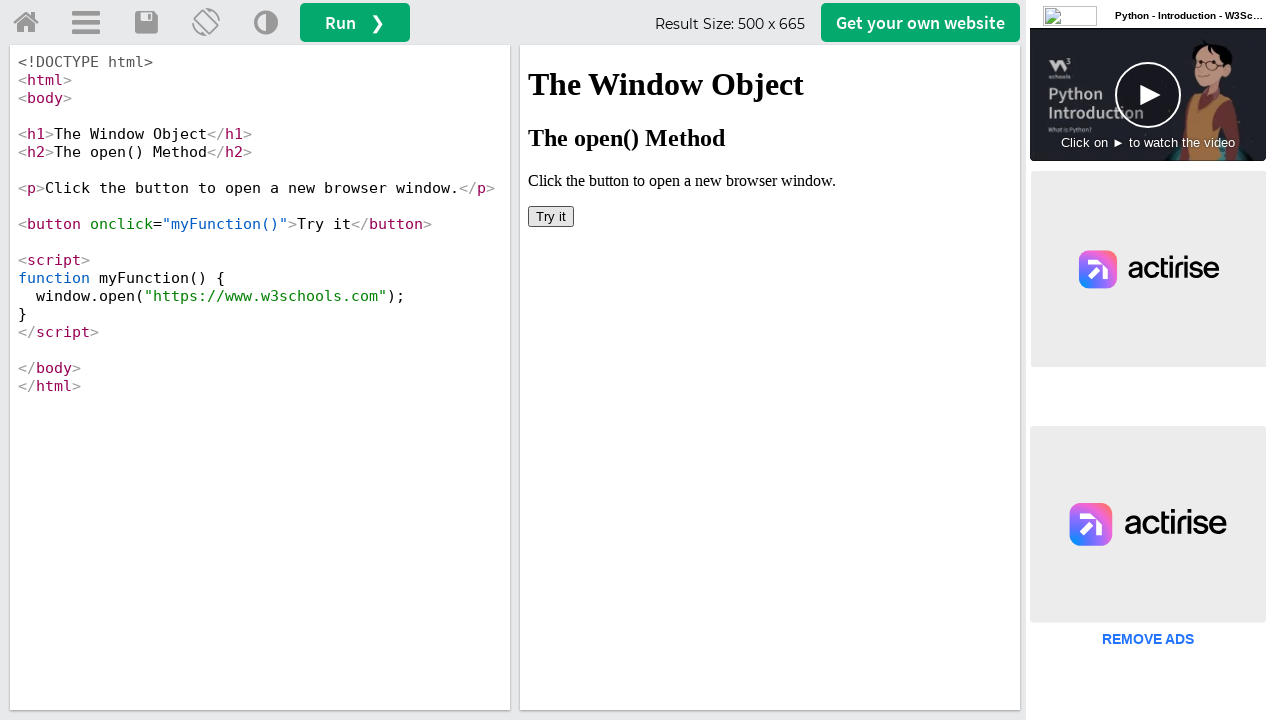

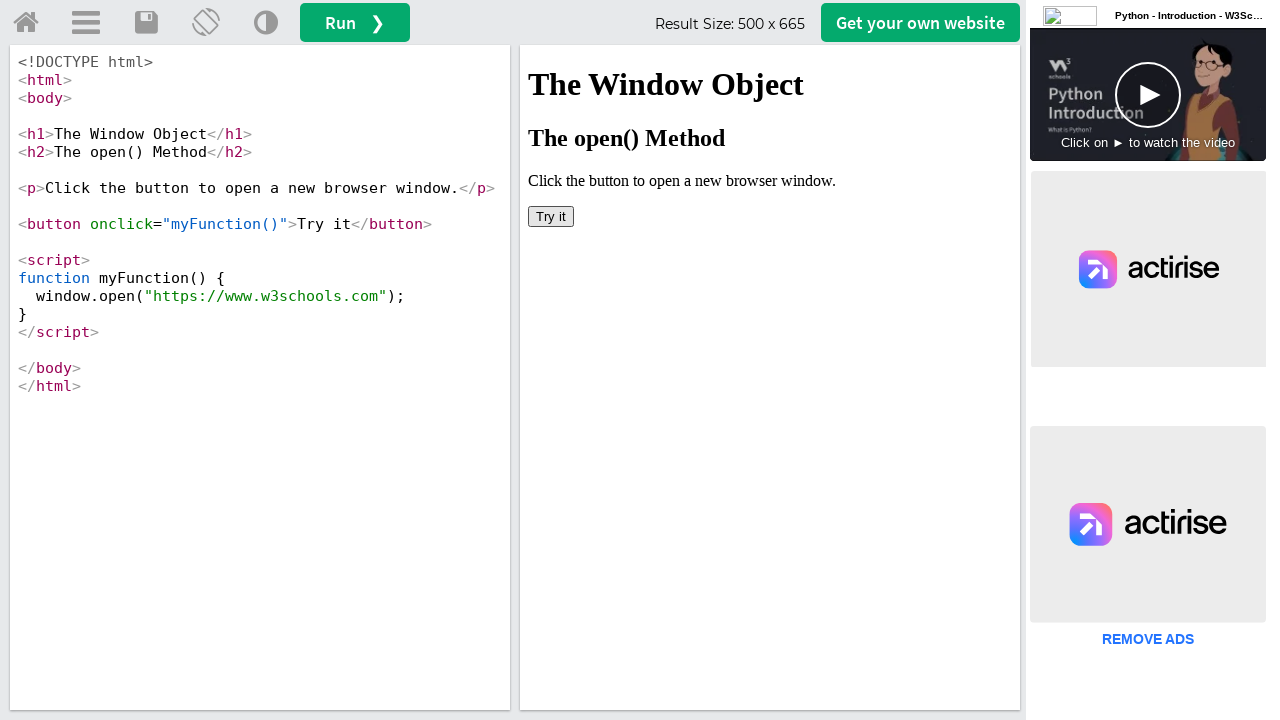